Tests checkbox functionality by clicking a checkbox, submitting the form, verifying the result, then repeating the checkbox click and submit process

Starting URL: https://www.qa-practice.com/elements/checkbox/single_checkbox

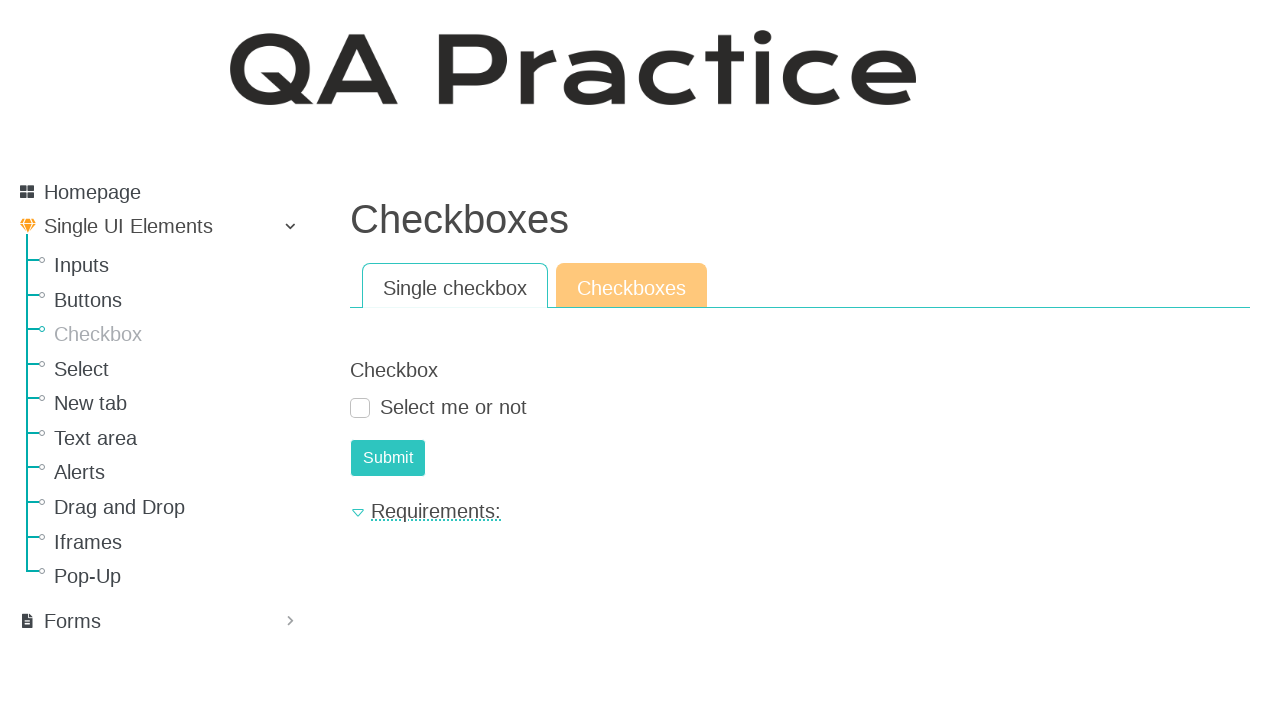

Clicked the checkbox at (360, 408) on #id_checkbox_0
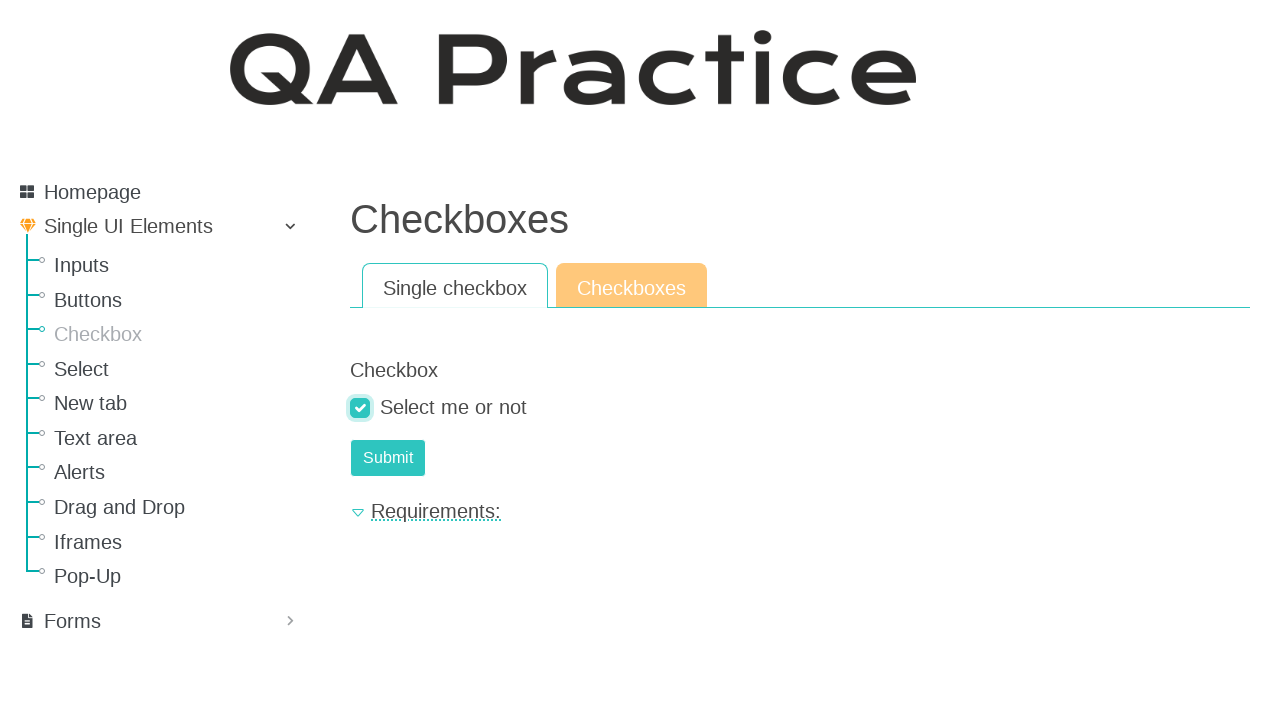

Clicked the submit button at (388, 458) on #submit-id-submit
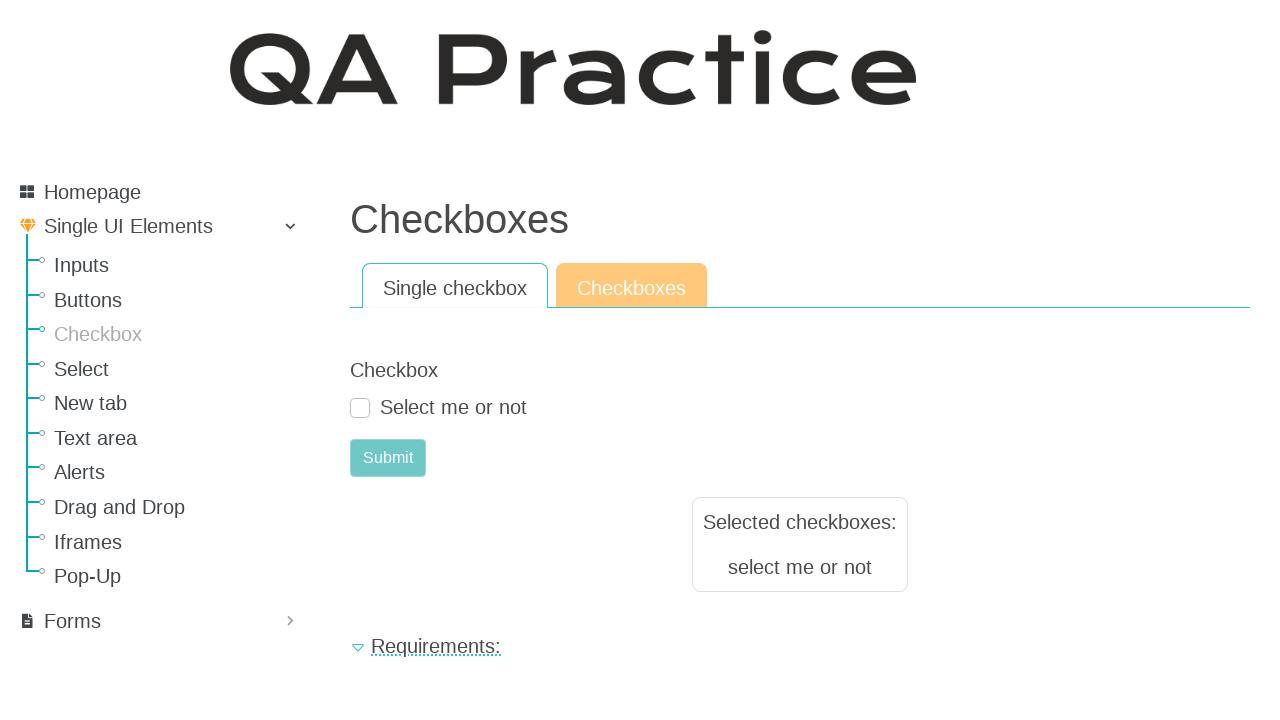

Retrieved result text from the page
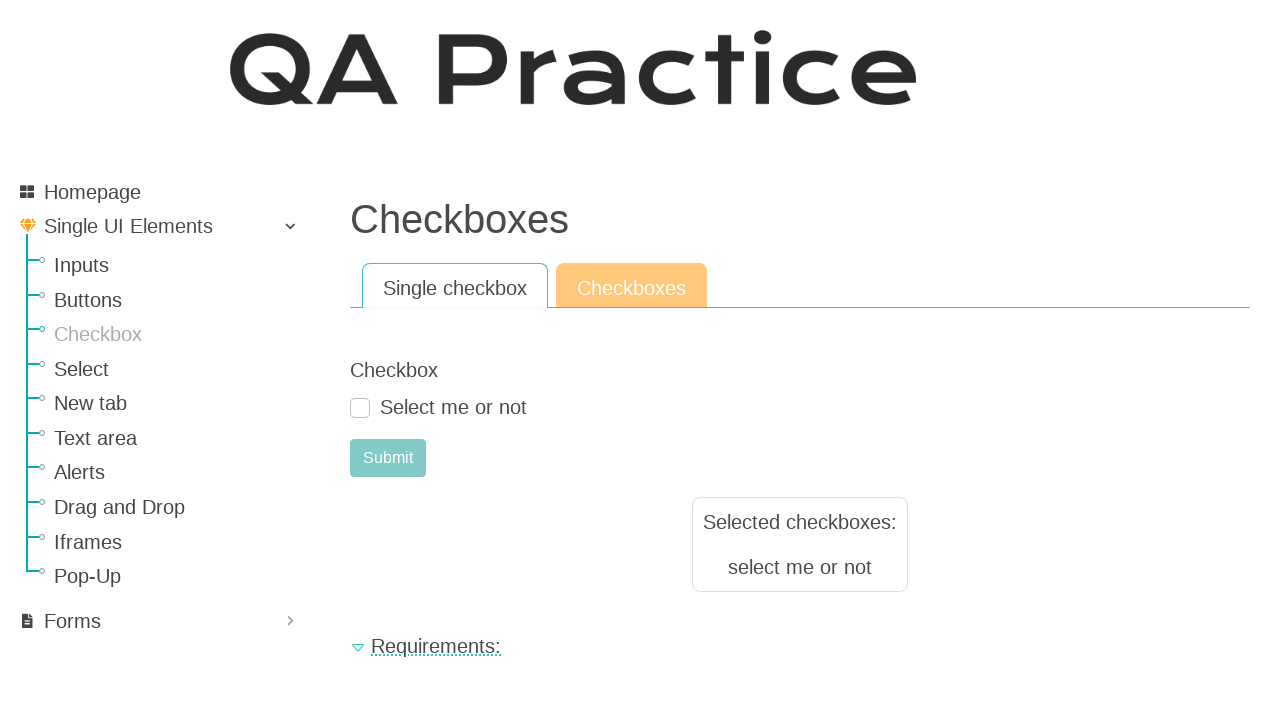

Verified result text matches expected value 'select me or not'
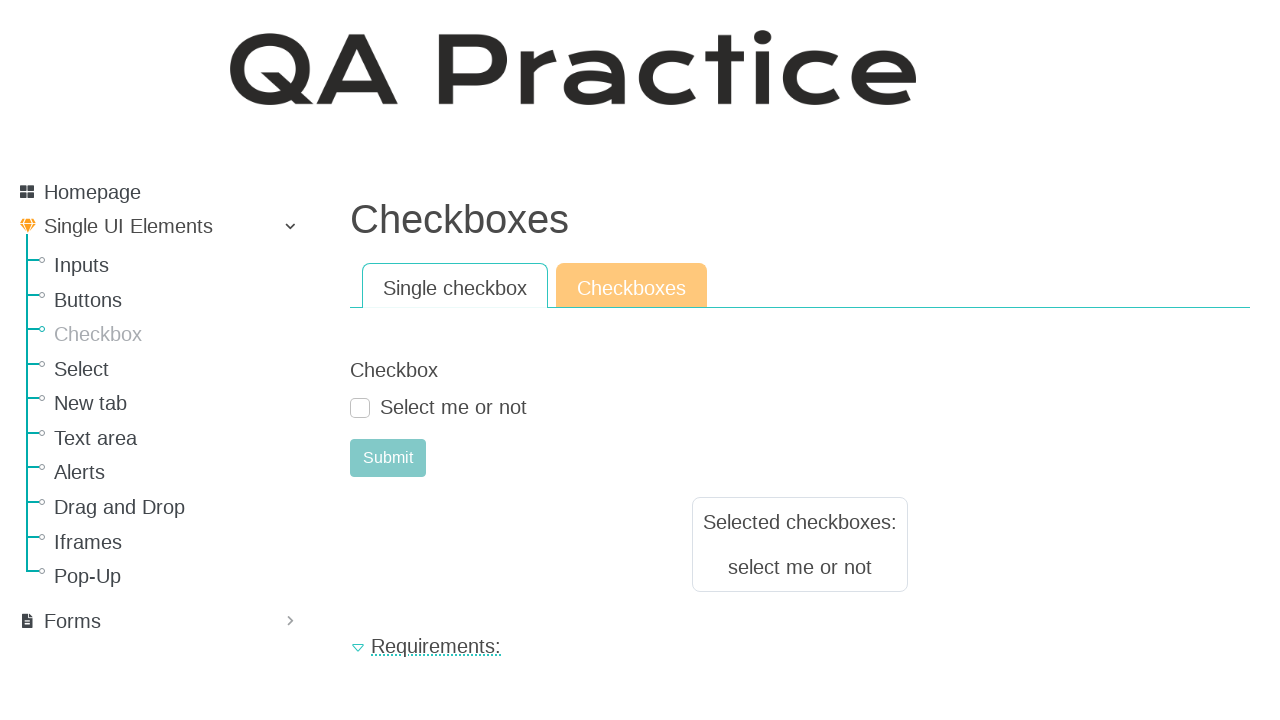

Clicked the checkbox again after page reload at (360, 408) on #id_checkbox_0
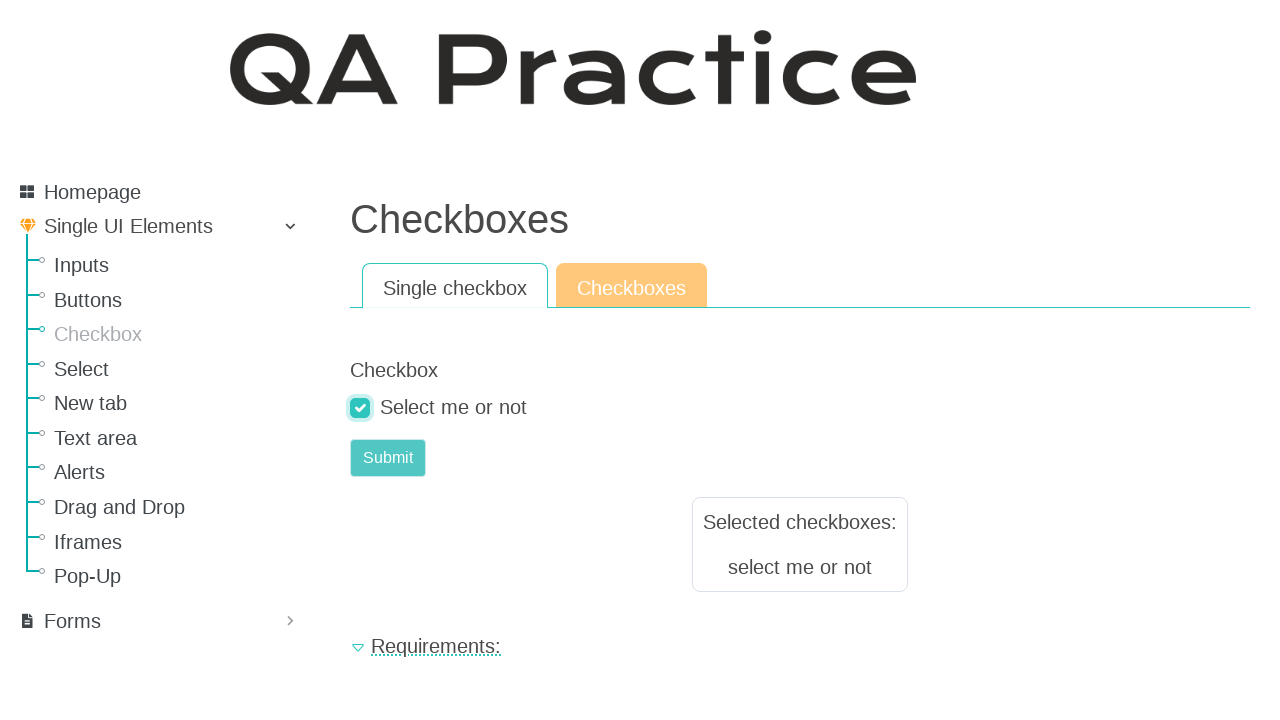

Clicked the submit button again at (388, 458) on #submit-id-submit
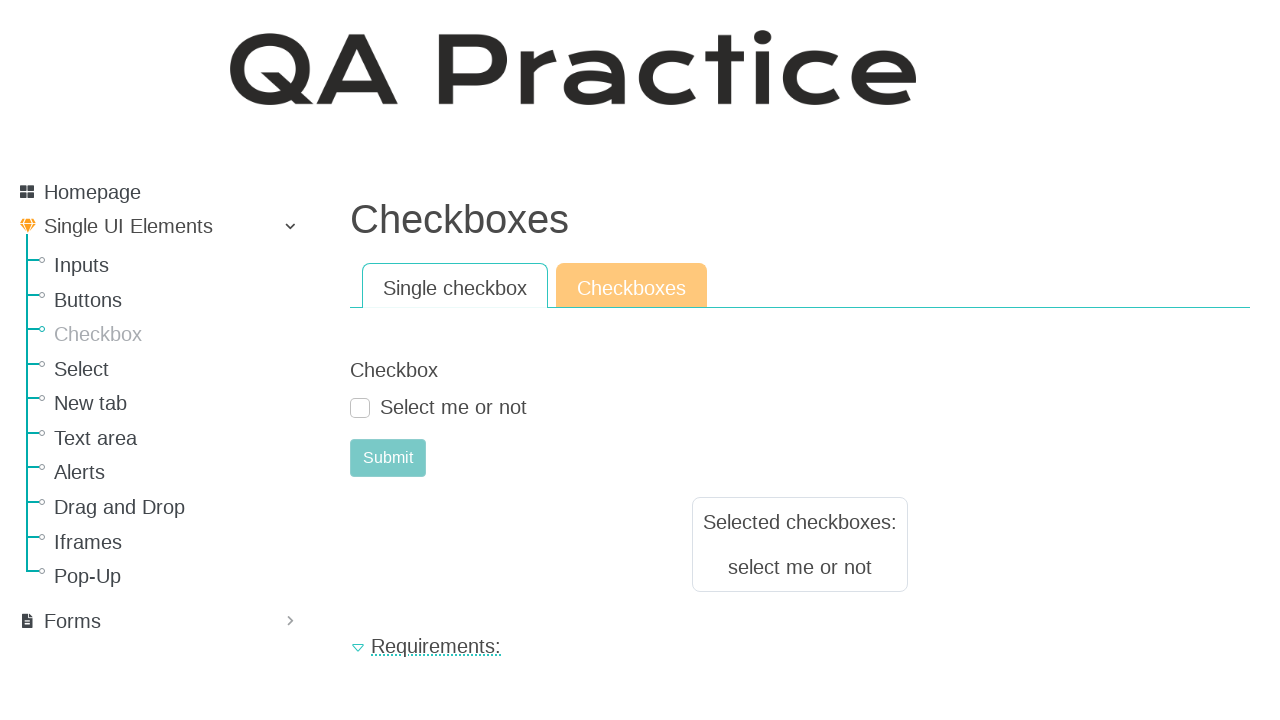

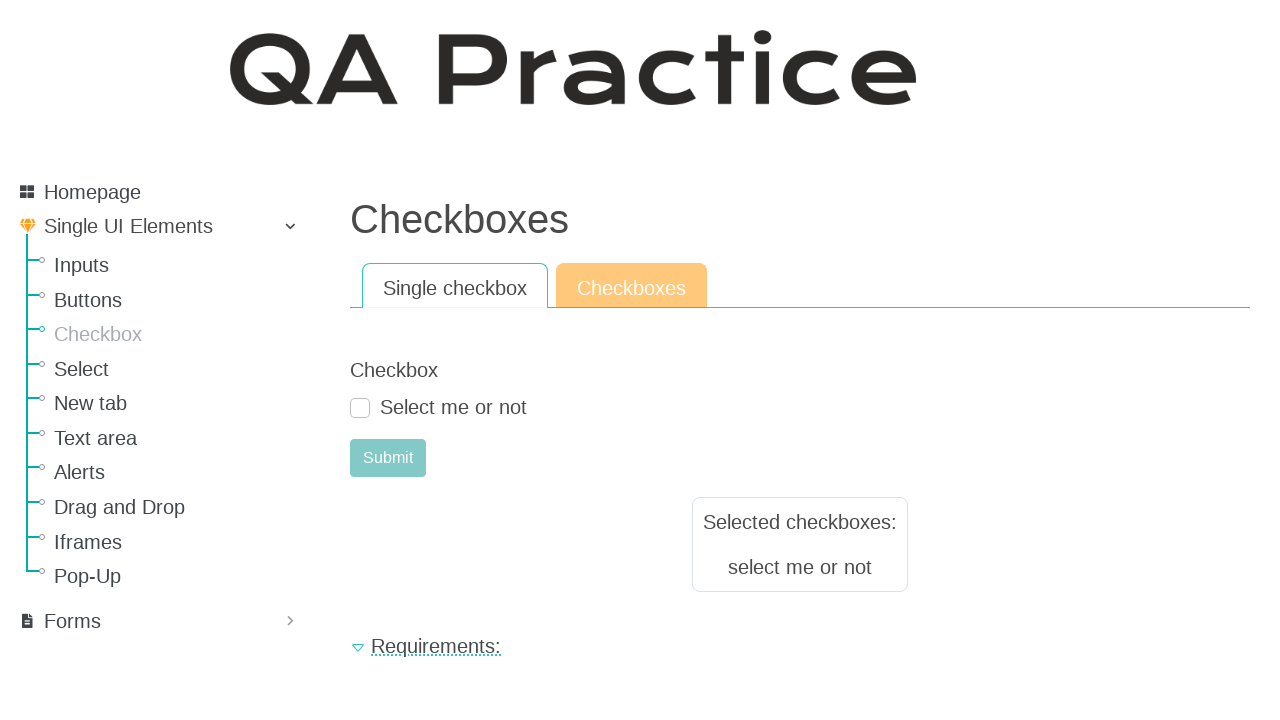